Navigates to the CloudBytes website and verifies the page loads by checking for HTML content

Starting URL: https://cloudbytes.dev

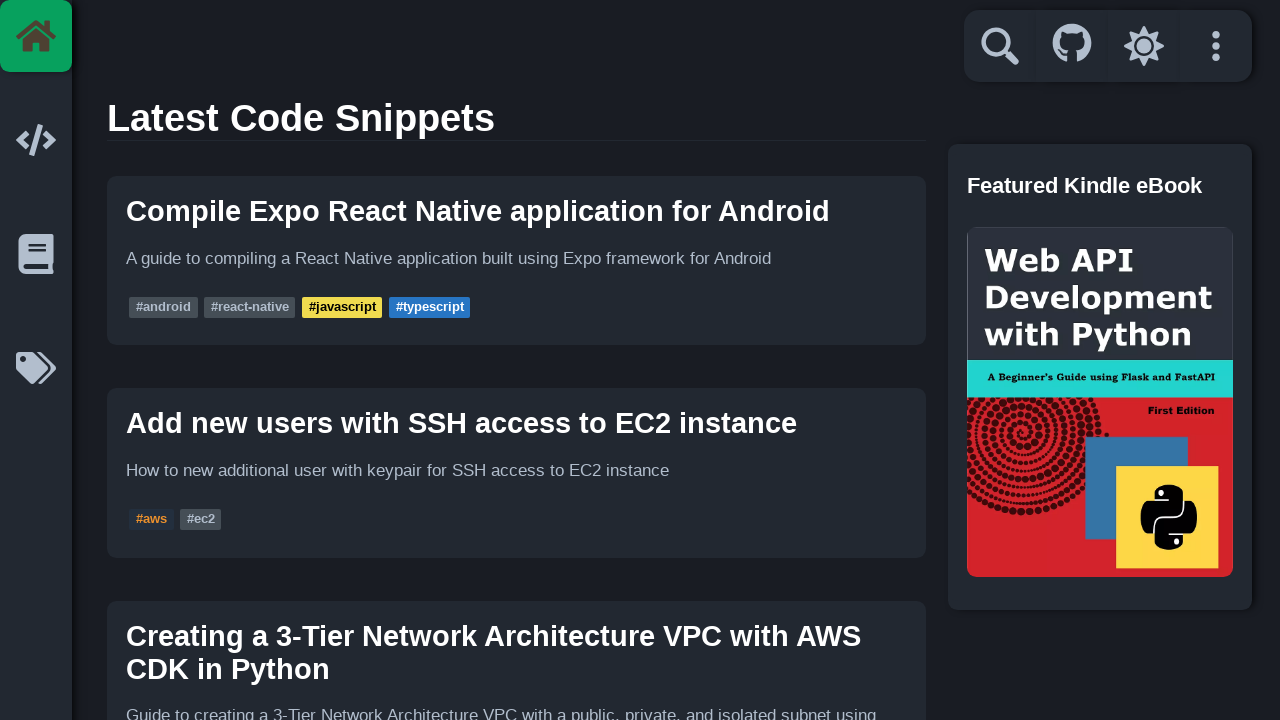

Navigated to CloudBytes website at https://cloudbytes.dev
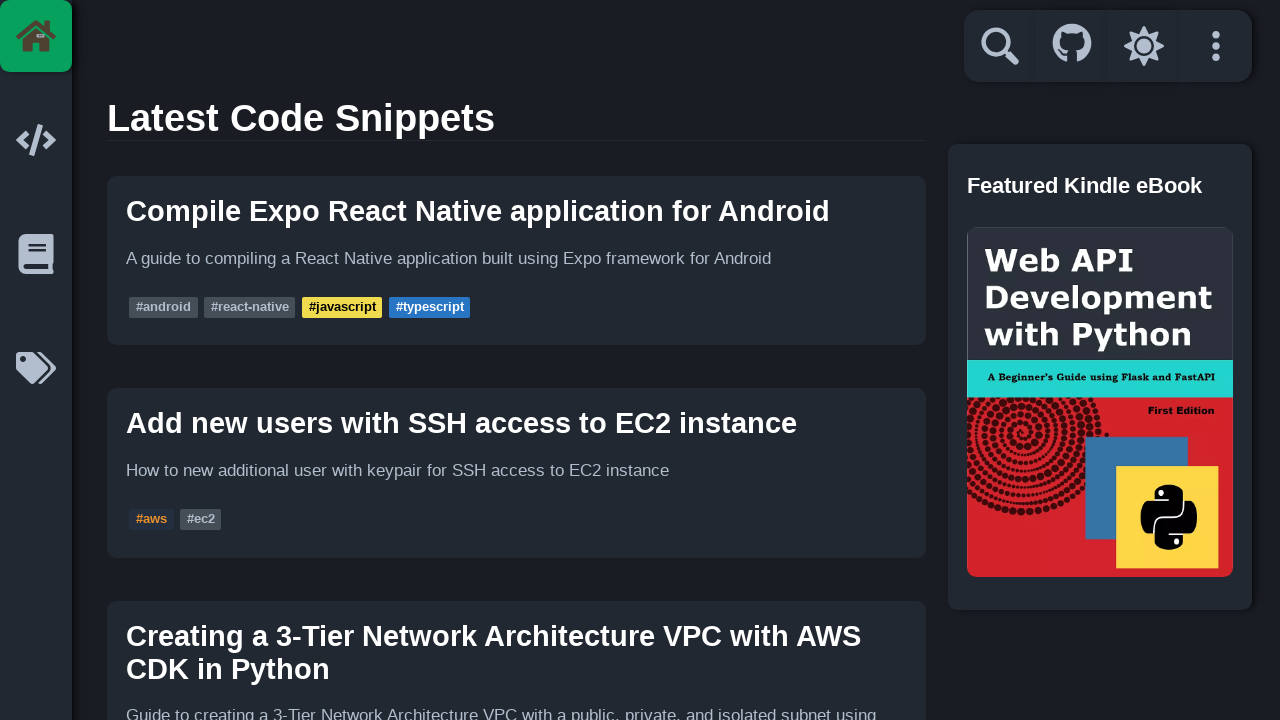

Verified HTML content loaded on the page
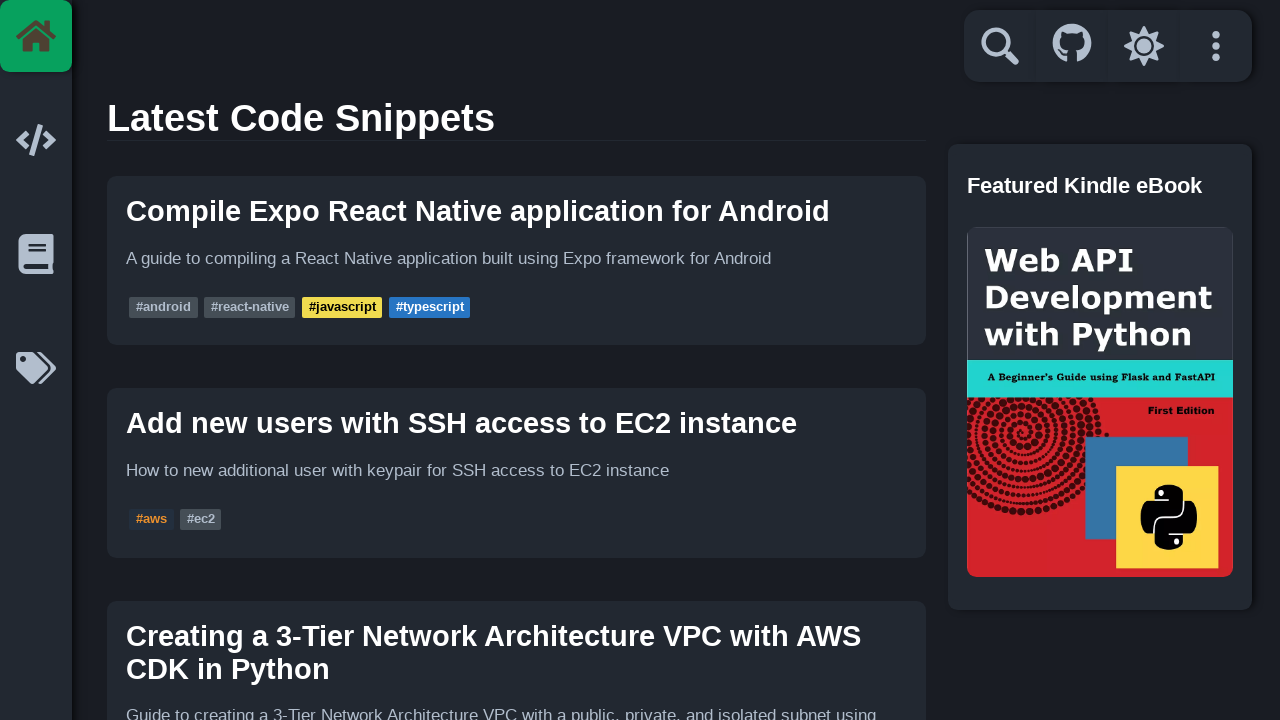

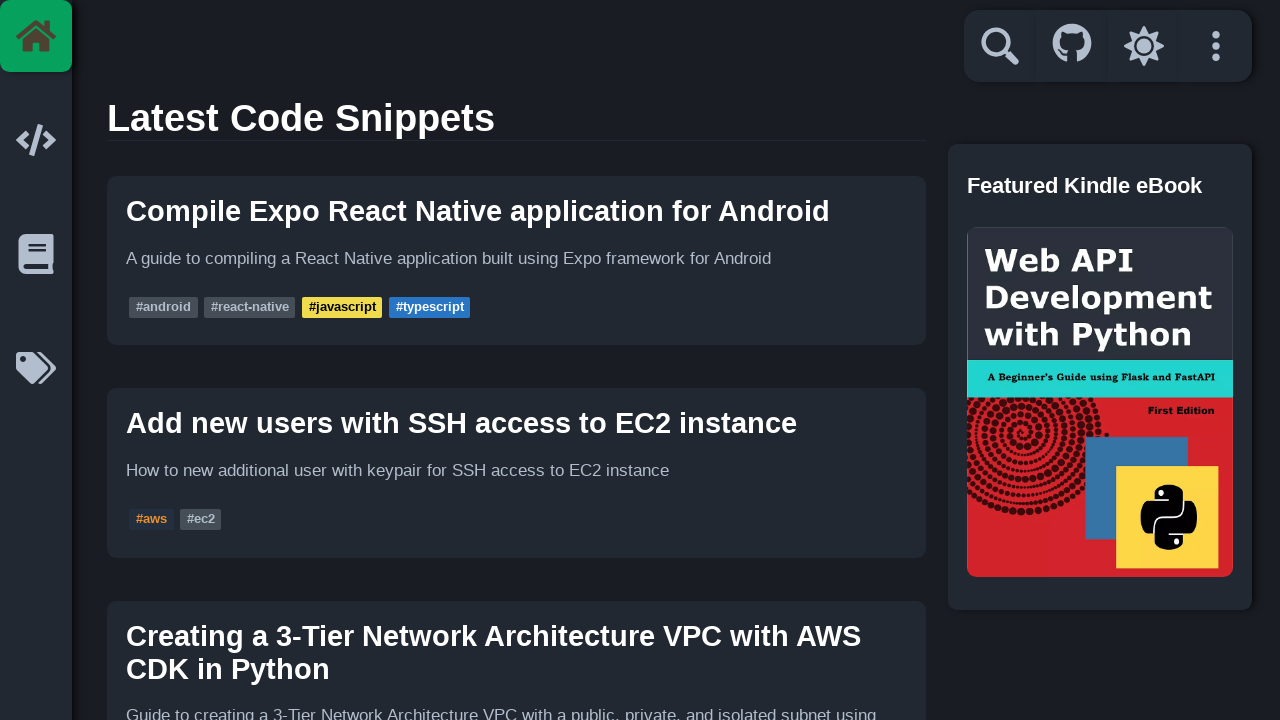